Tests window handling by filling a text area, clicking a link that opens a new window, switching to the new window to verify it opened correctly, then switching back to the original window

Starting URL: http://omayo.blogspot.com/

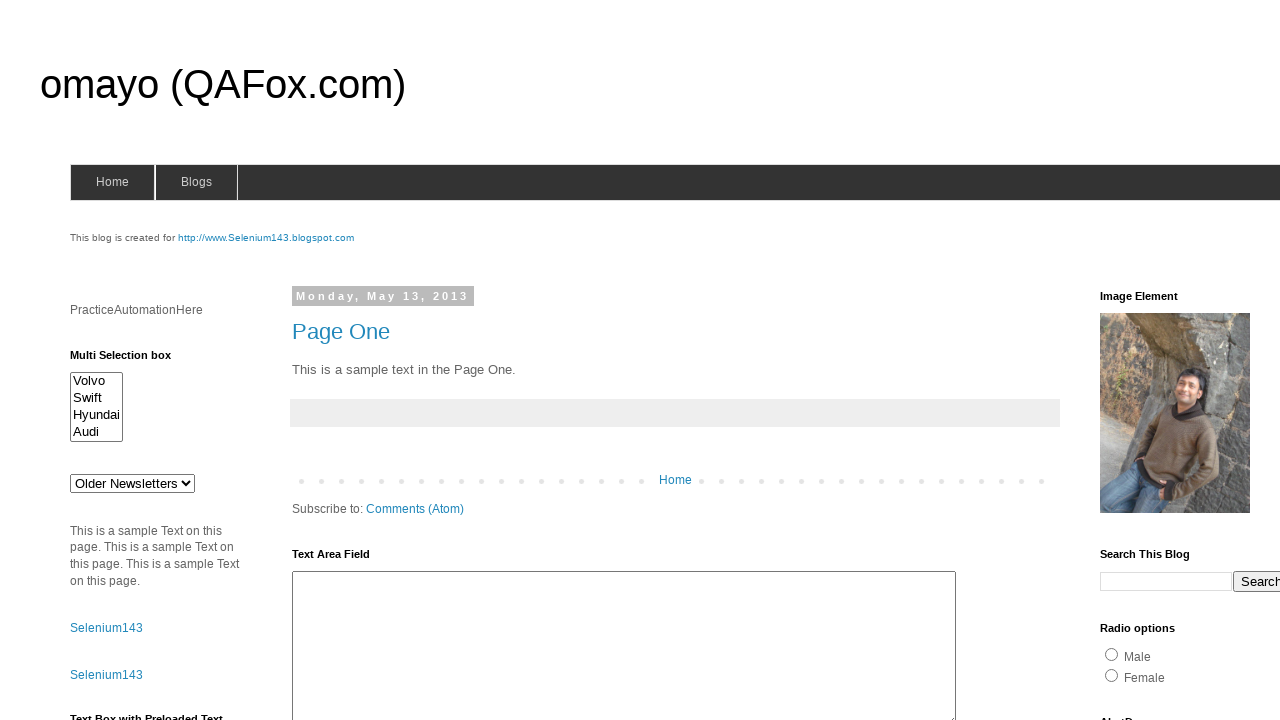

Filled text area with 'Testing in progress' on #ta1
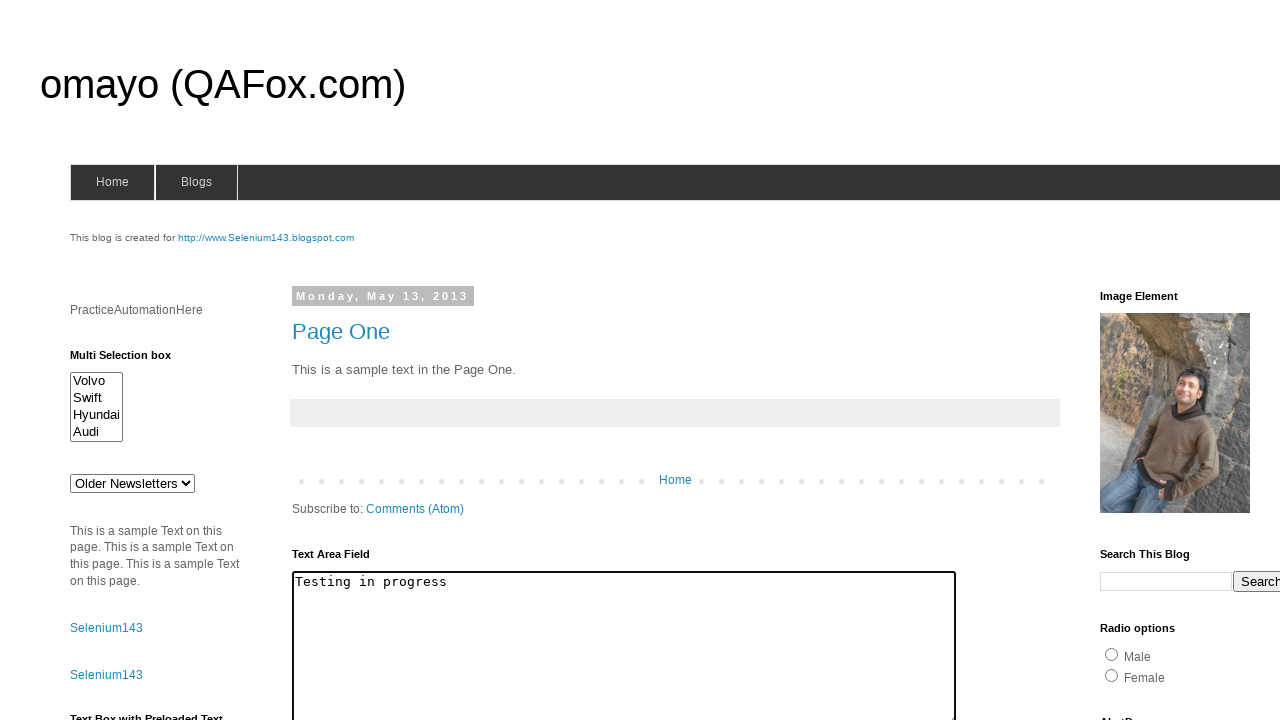

Stored reference to original page
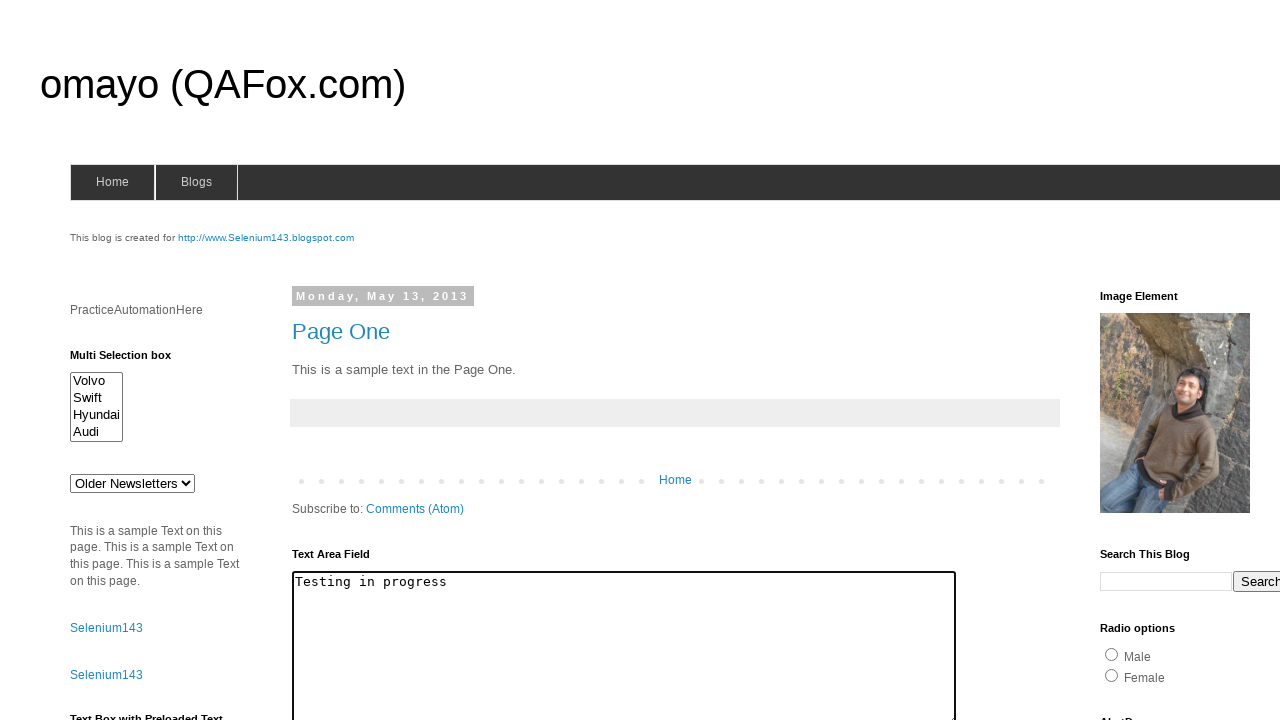

Clicked Blogger link which opened a new window at (753, 673) on text=Blogger
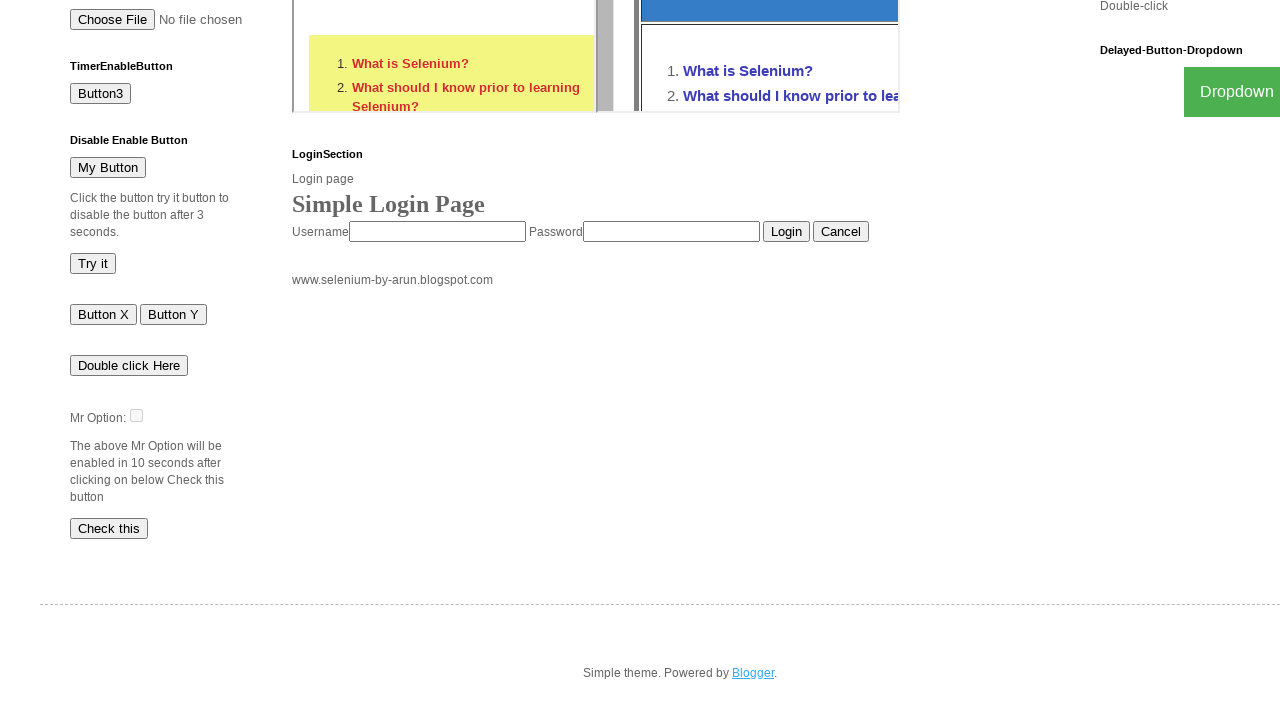

Obtained reference to the newly opened page
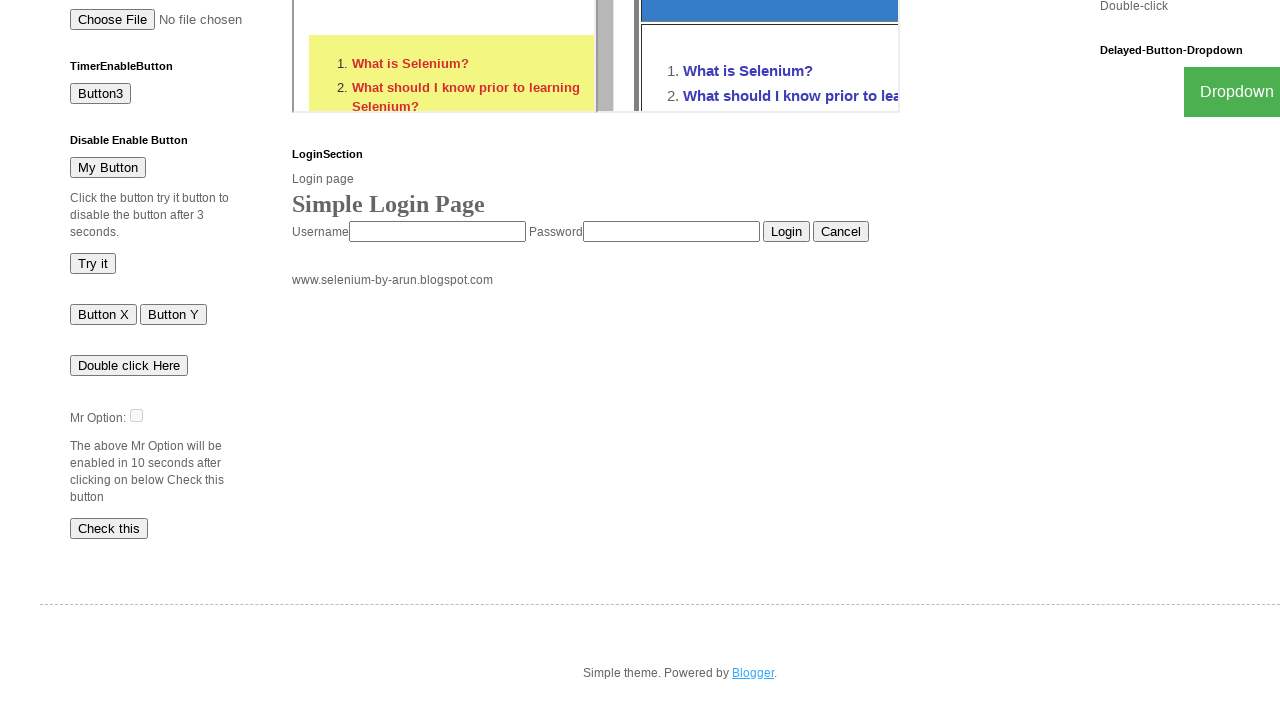

New page loaded successfully
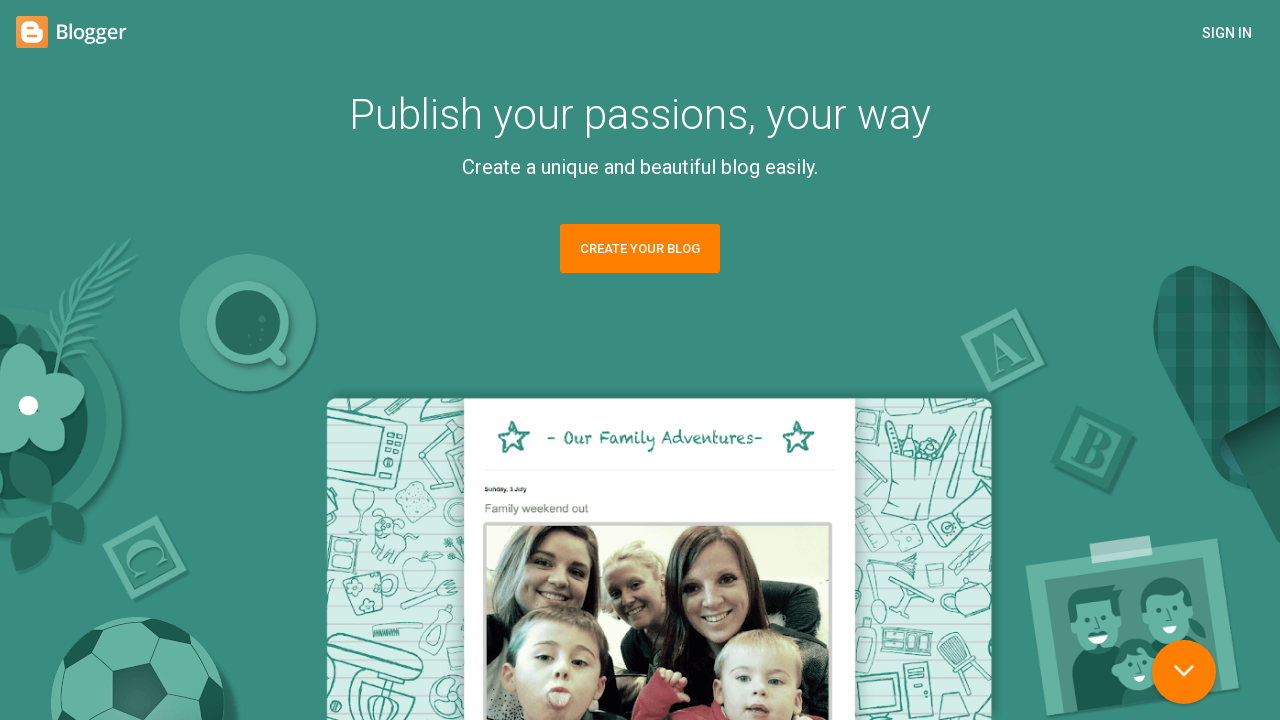

Verified new page title contains expected Blogger text
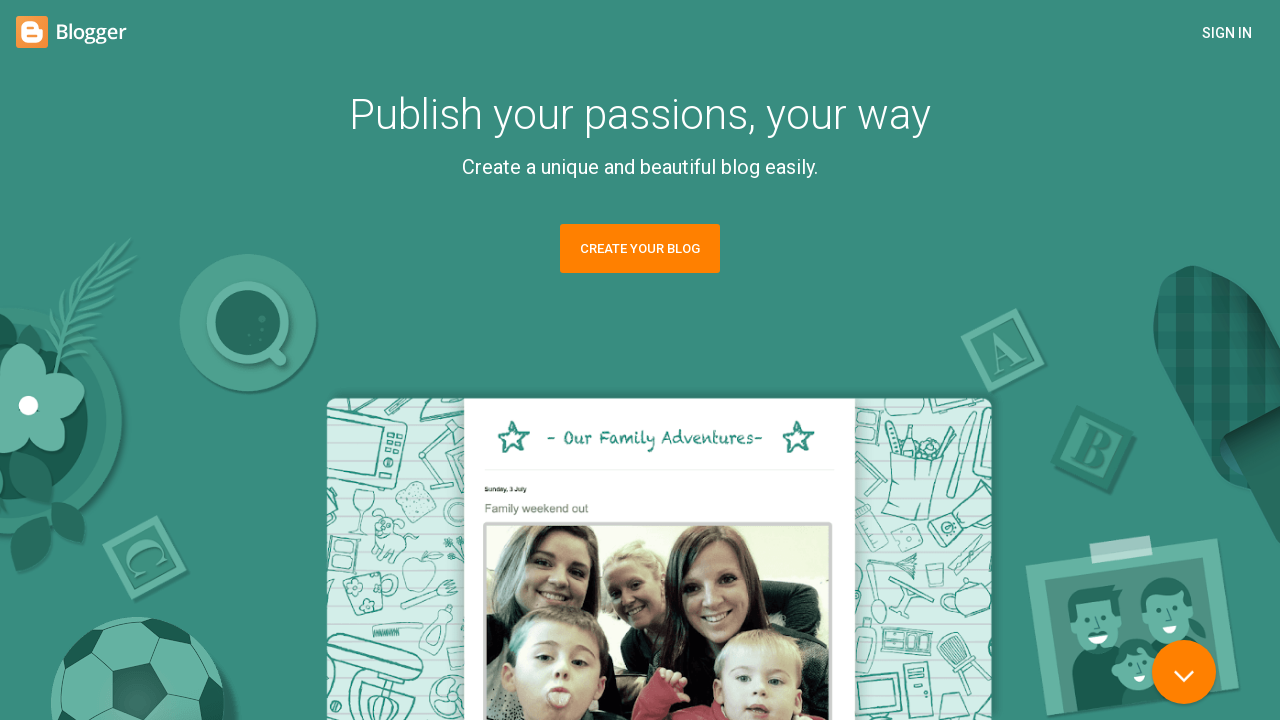

Closed the new page/window
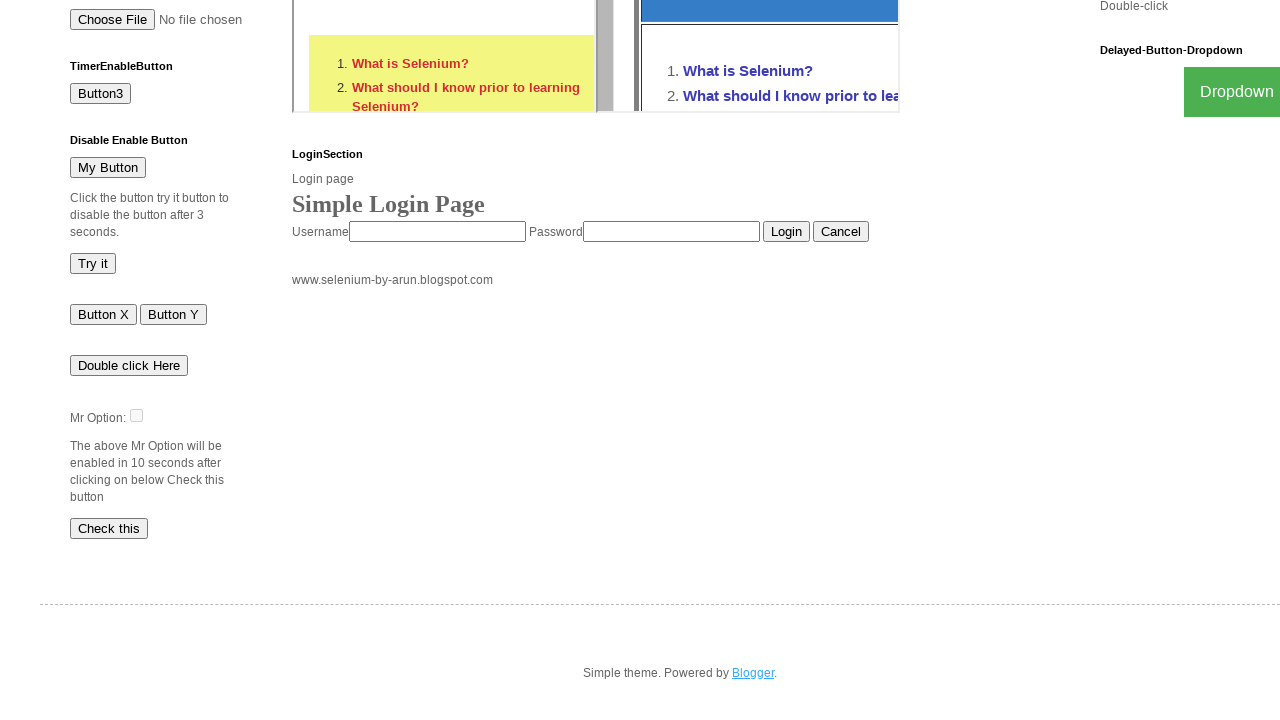

Returned to original page context
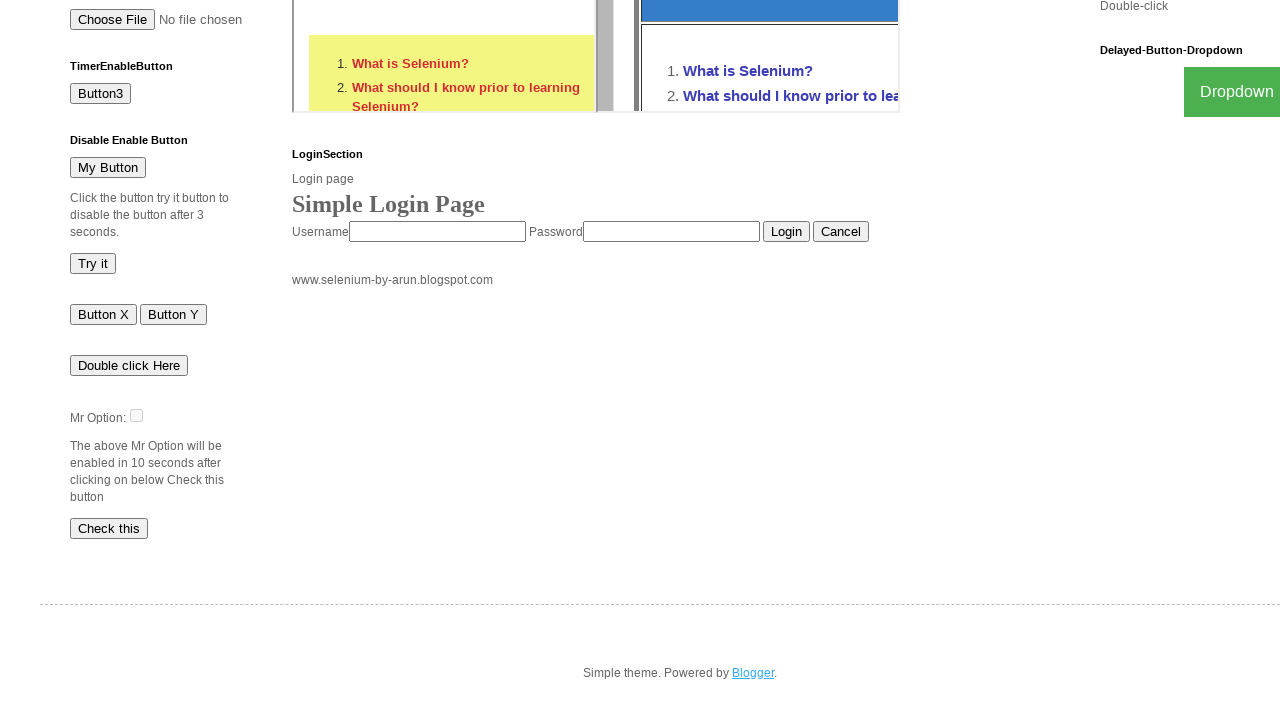

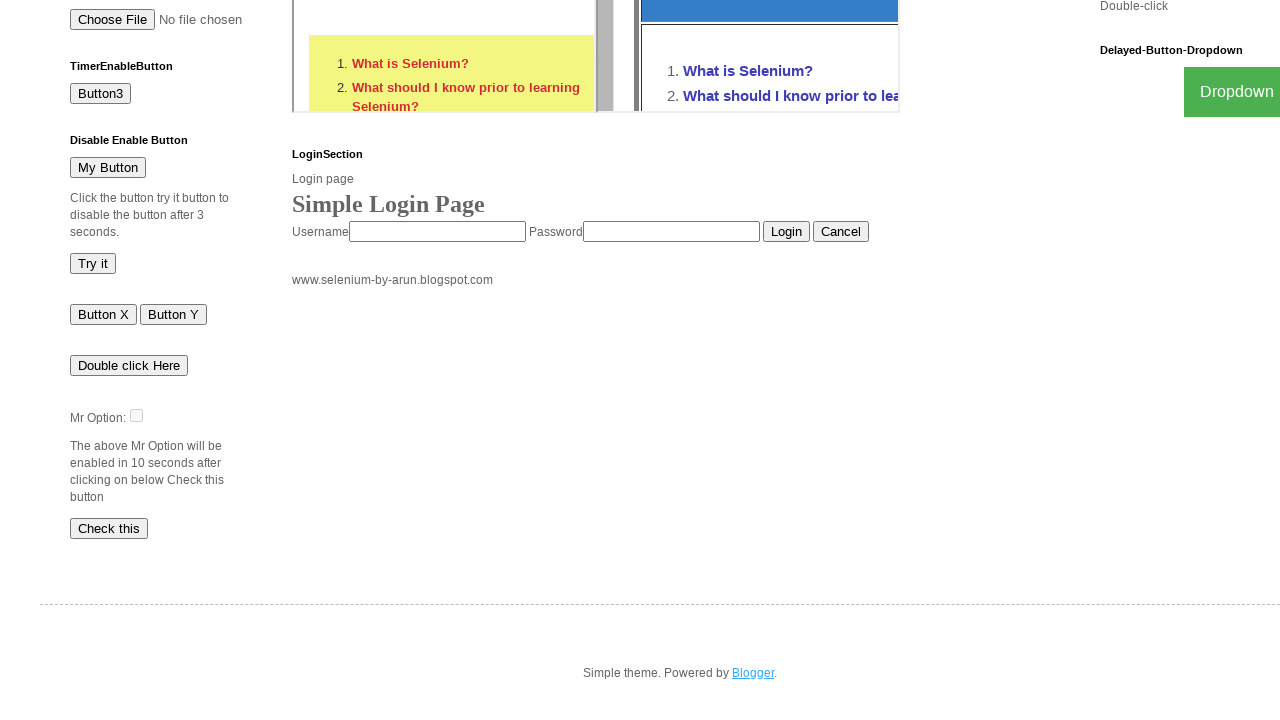